Tests dropdown selection functionality by navigating to a dropdown page and selecting an option from the dropdown menu.

Starting URL: https://the-internet.herokuapp.com/dropdown

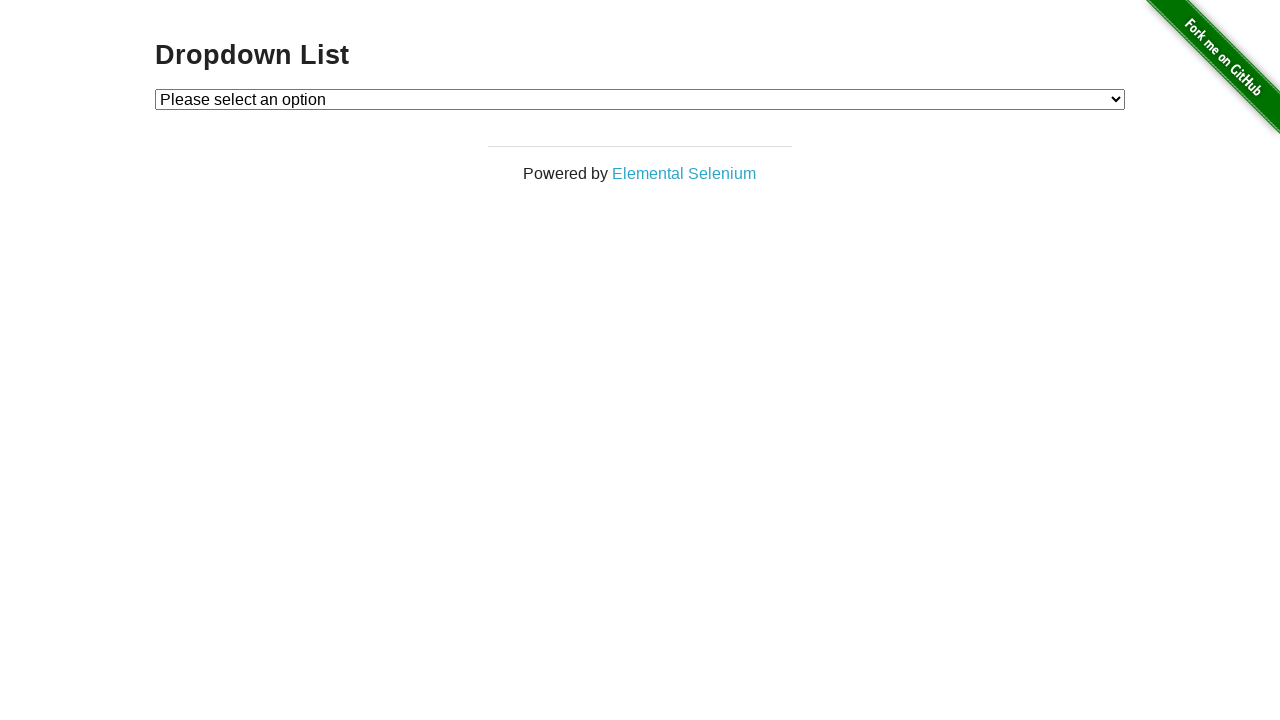

Selected option '1' from the dropdown menu on select#dropdown
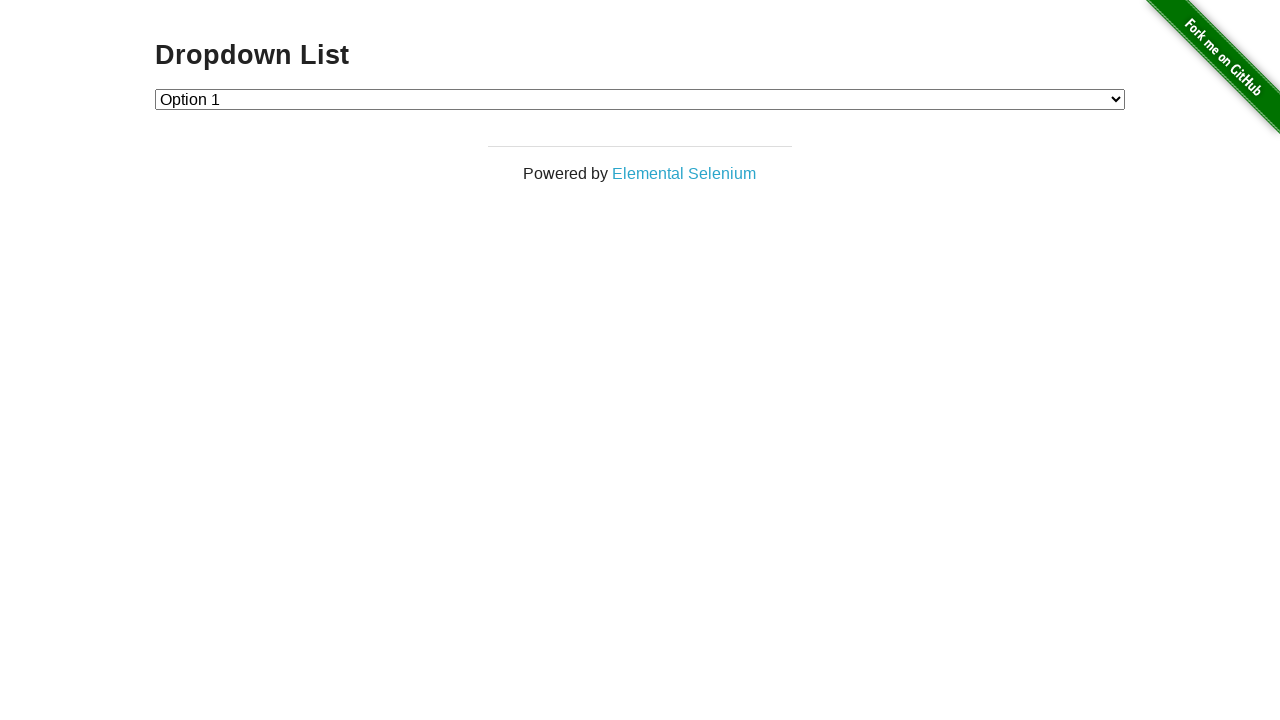

Verified that option '1' was successfully selected in the dropdown
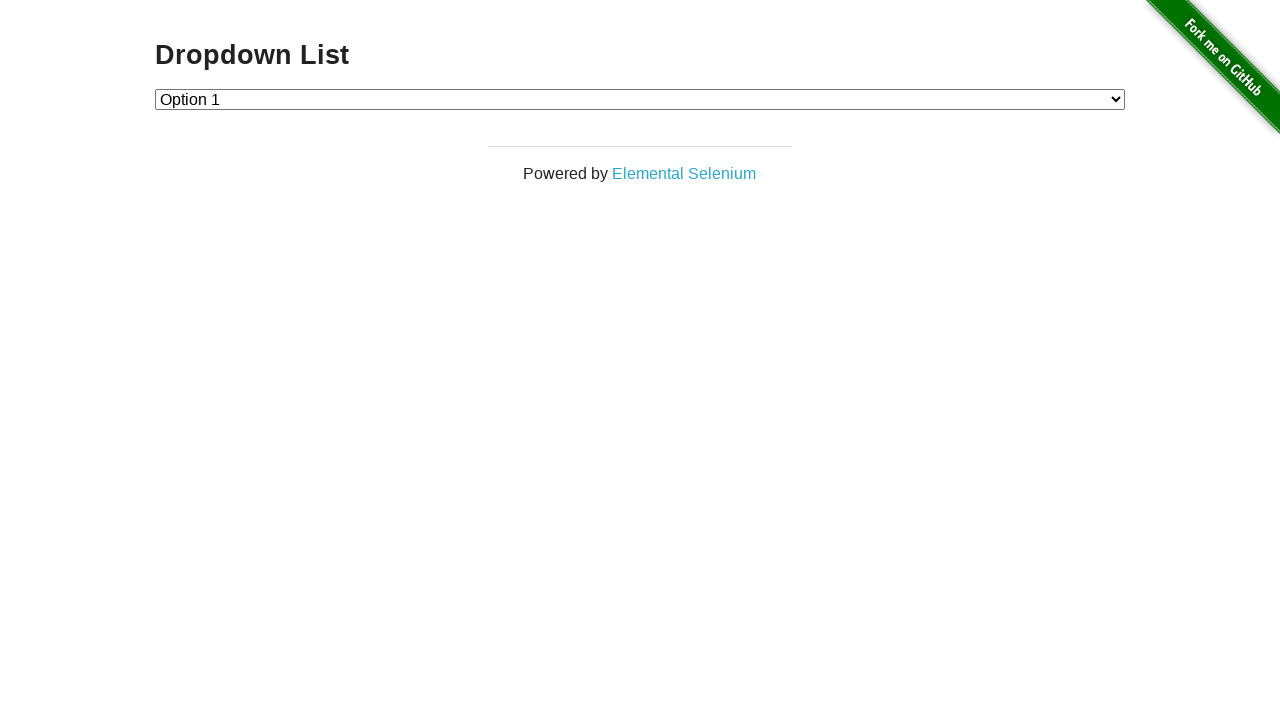

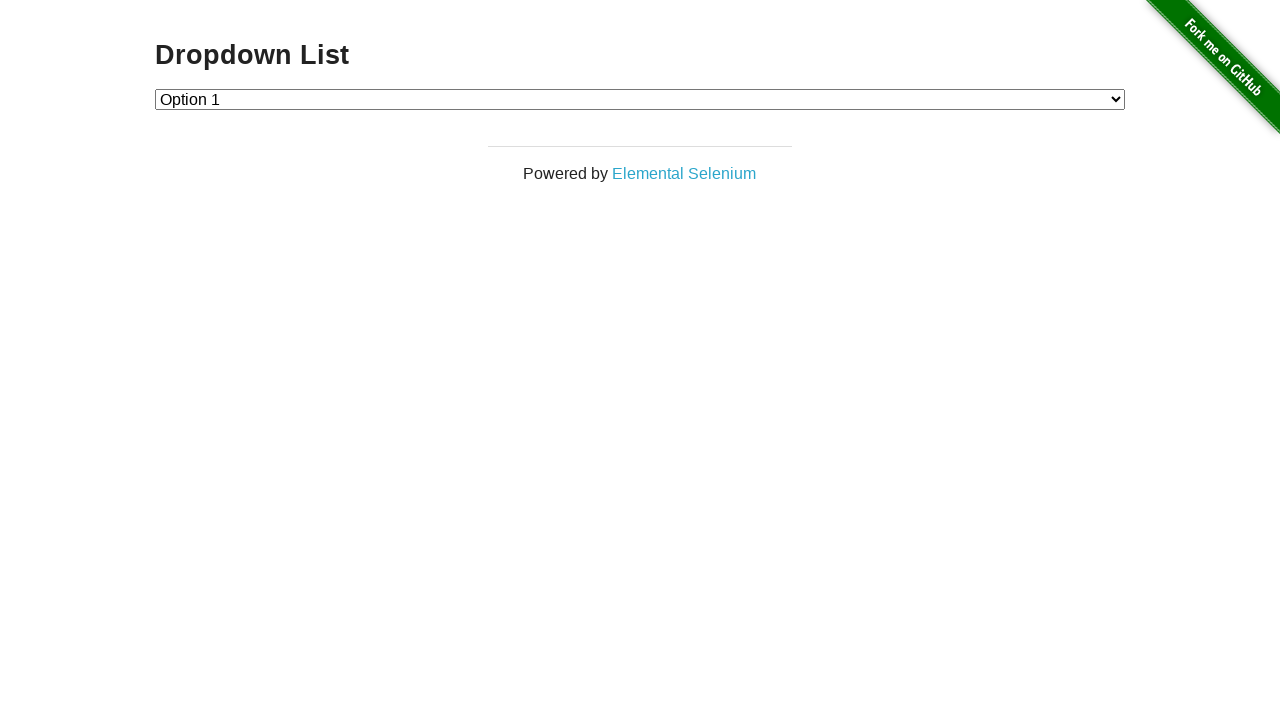